Tests service type radio buttons to verify mutual exclusivity when selecting different options.

Starting URL: https://cac-tat.s3.eu-central-1.amazonaws.com/index.html

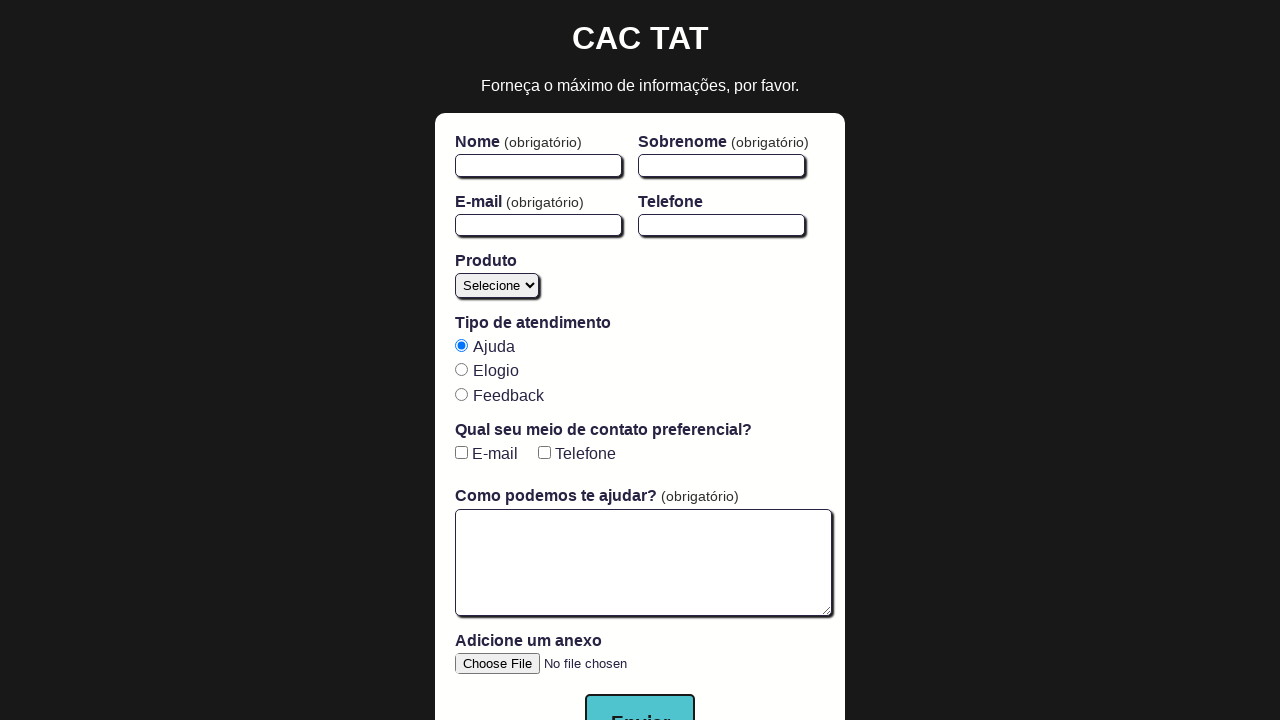

Clicked 'help' (ajuda) radio button at (461, 345) on input[name='atendimento-tat'][value='ajuda']
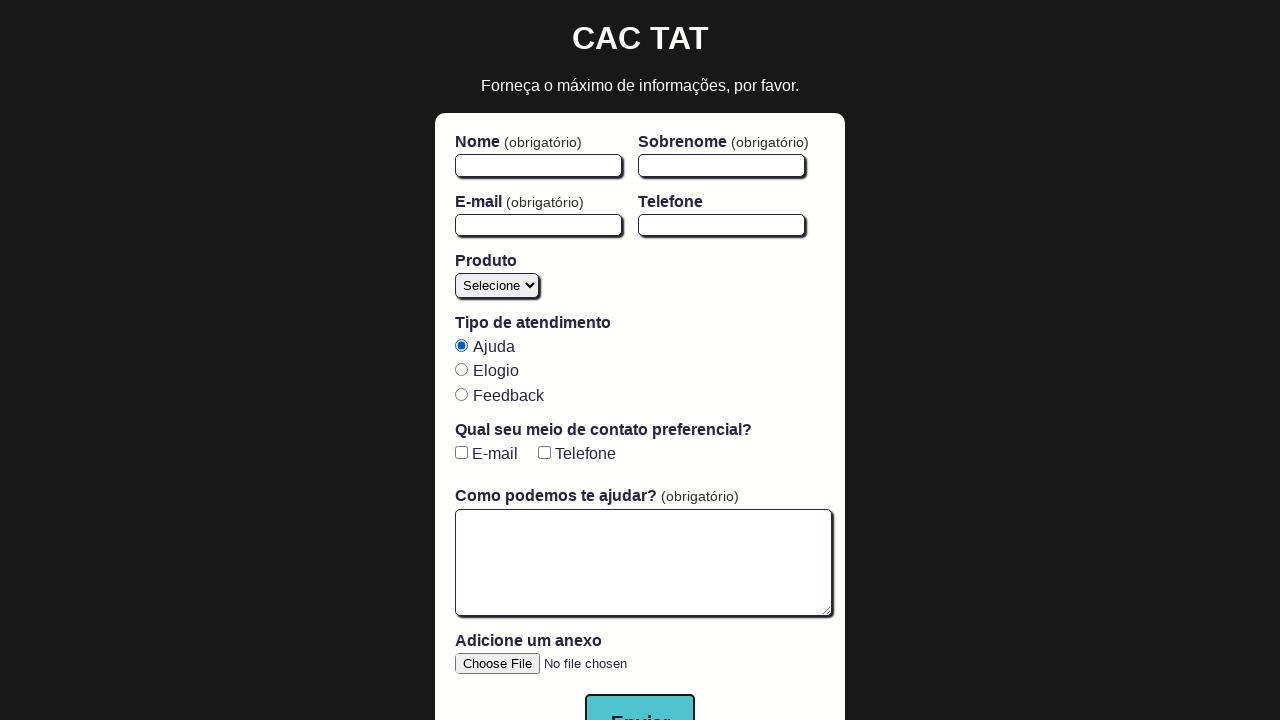

Verified 'help' radio button is checked
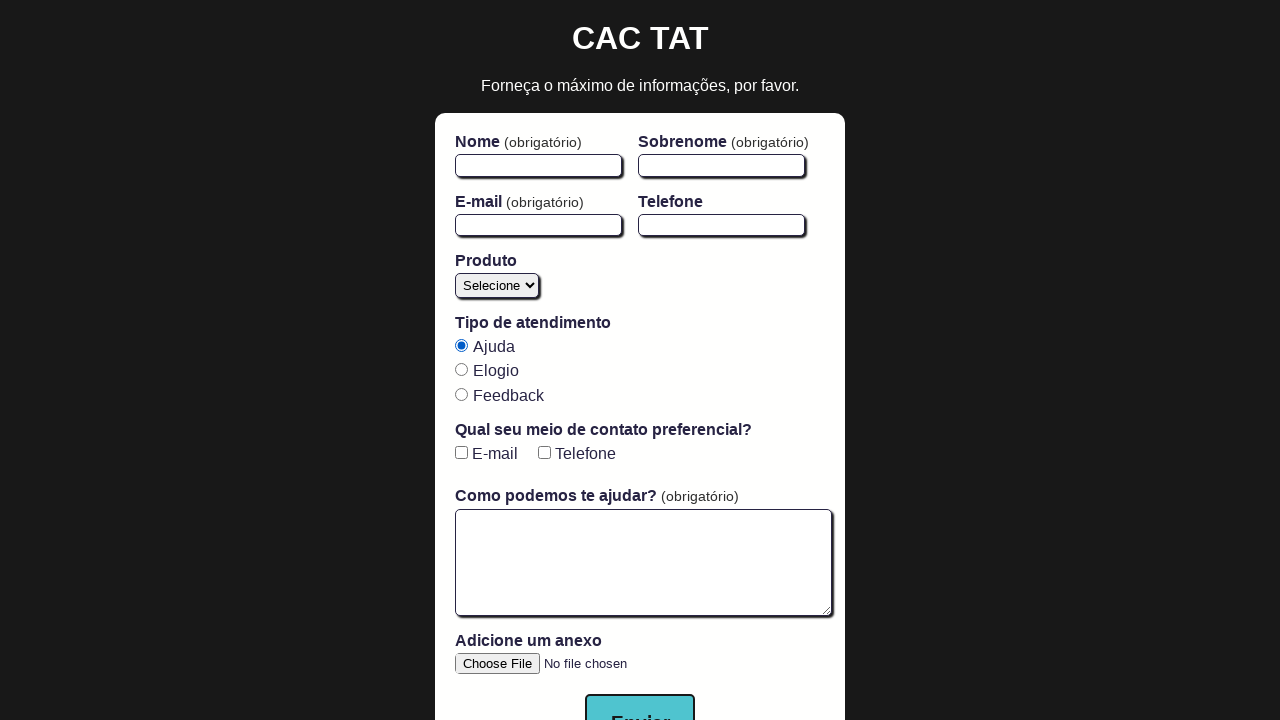

Verified 'praise' radio button is not checked
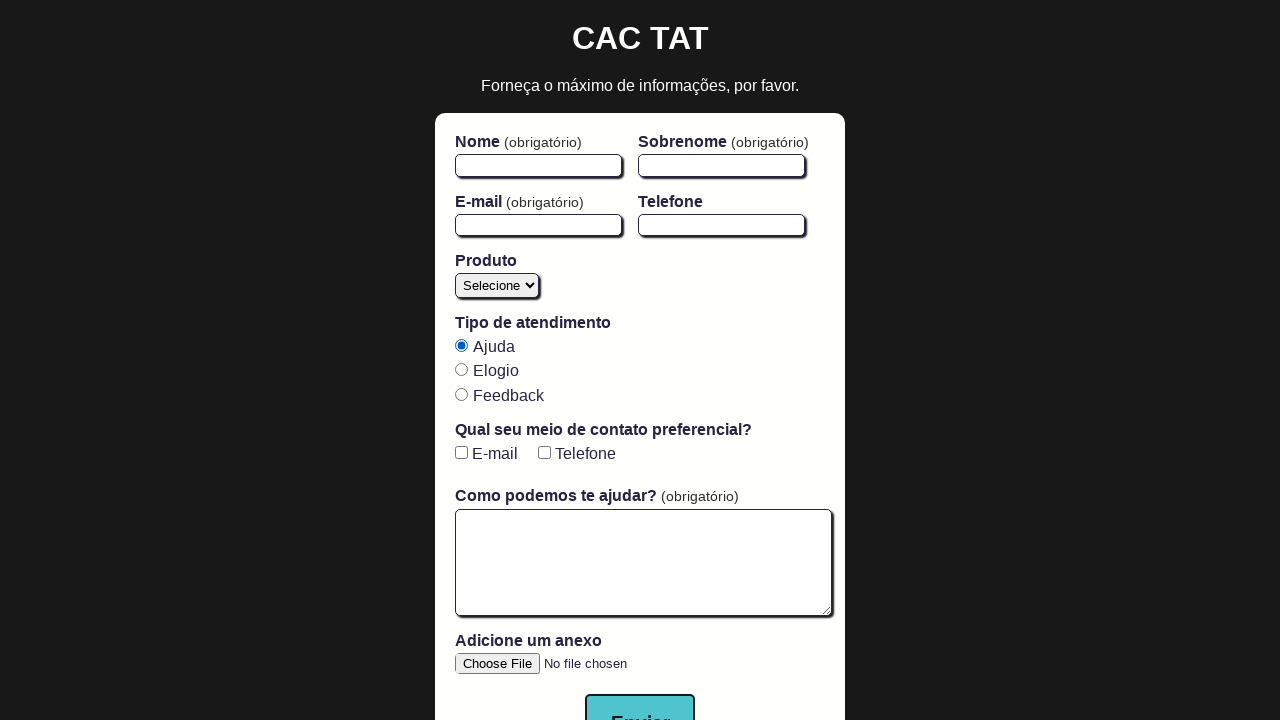

Verified 'feedback' radio button is not checked
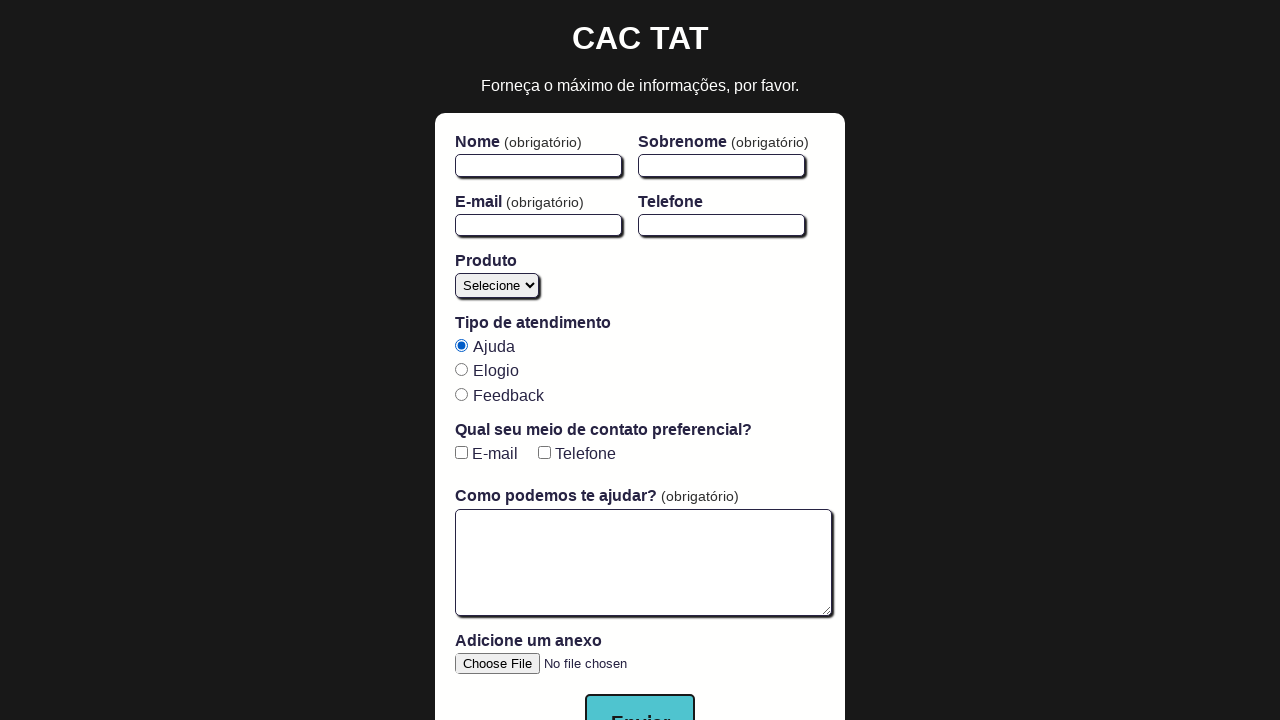

Clicked 'praise' (elogio) radio button at (461, 370) on input[name='atendimento-tat'][value='elogio']
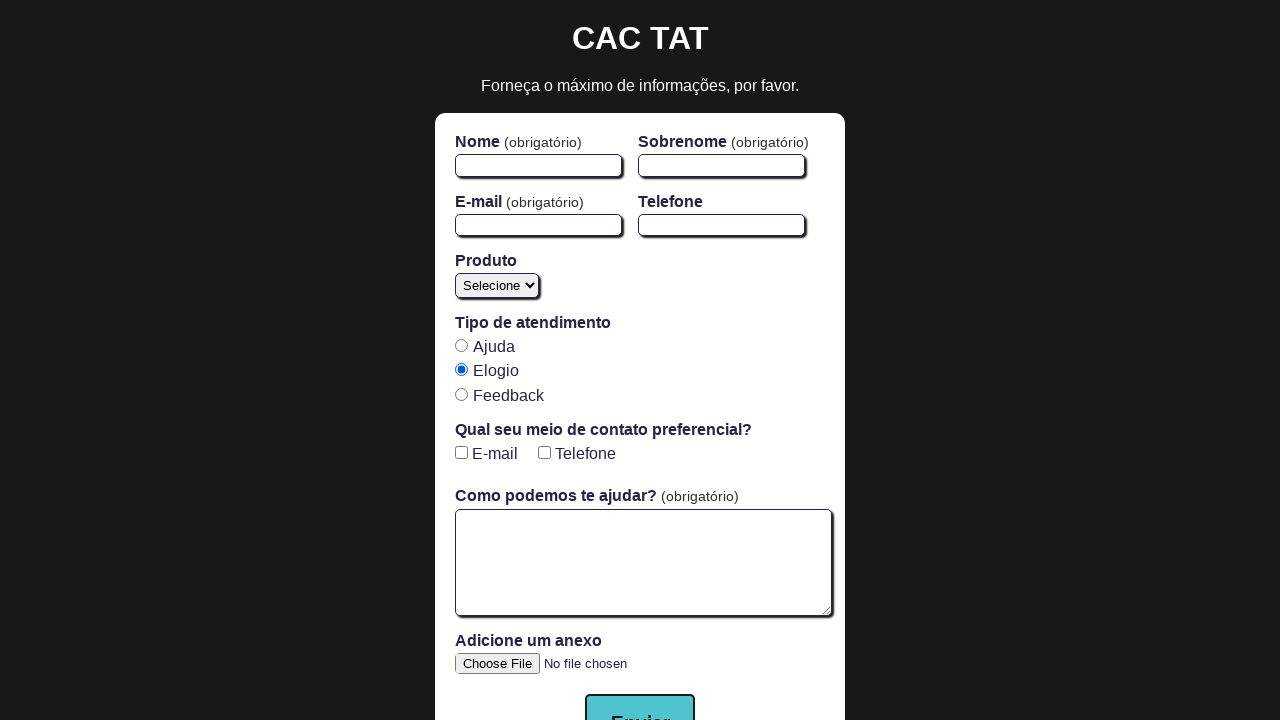

Verified 'help' radio button is no longer checked after selecting 'praise'
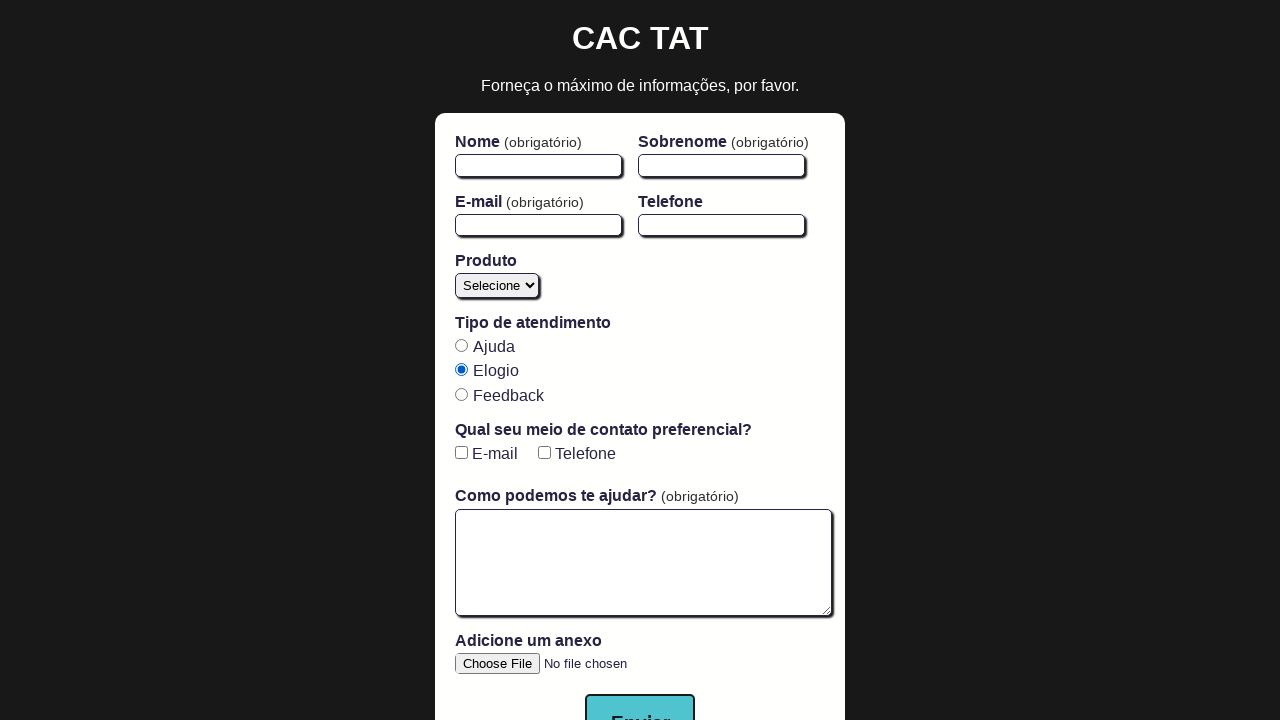

Verified 'praise' radio button is now checked
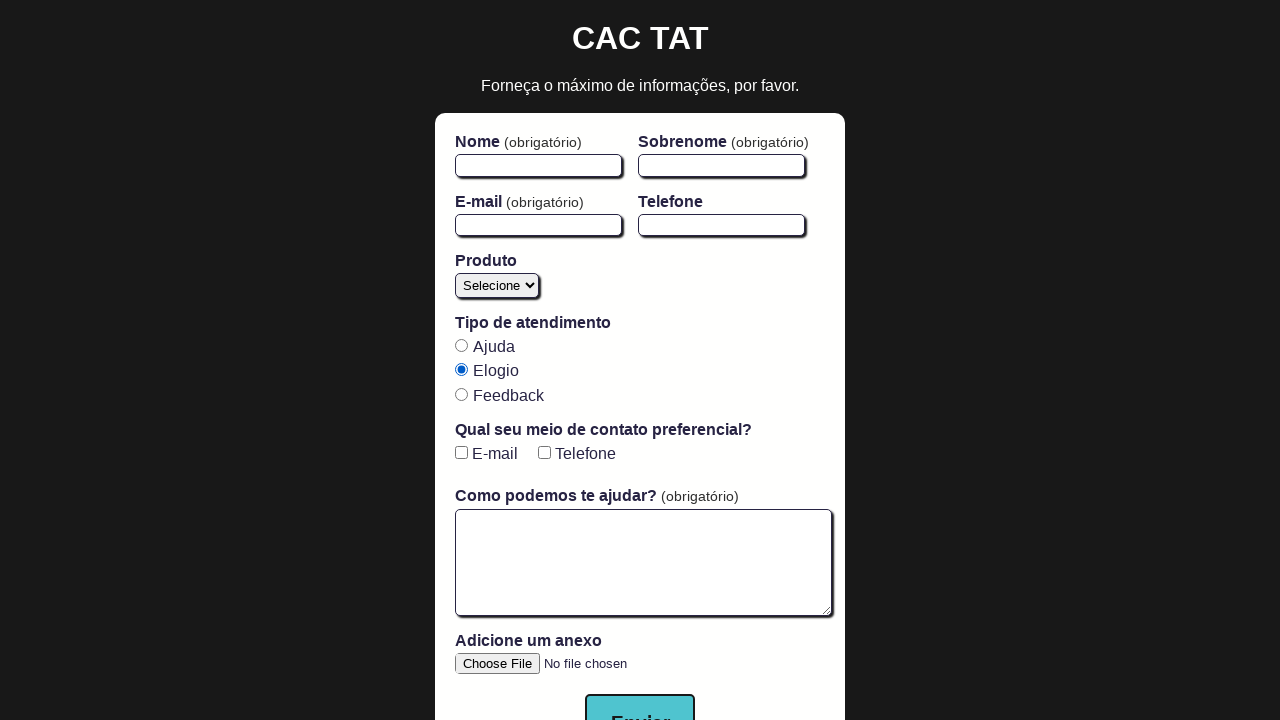

Verified 'feedback' radio button remains unchecked
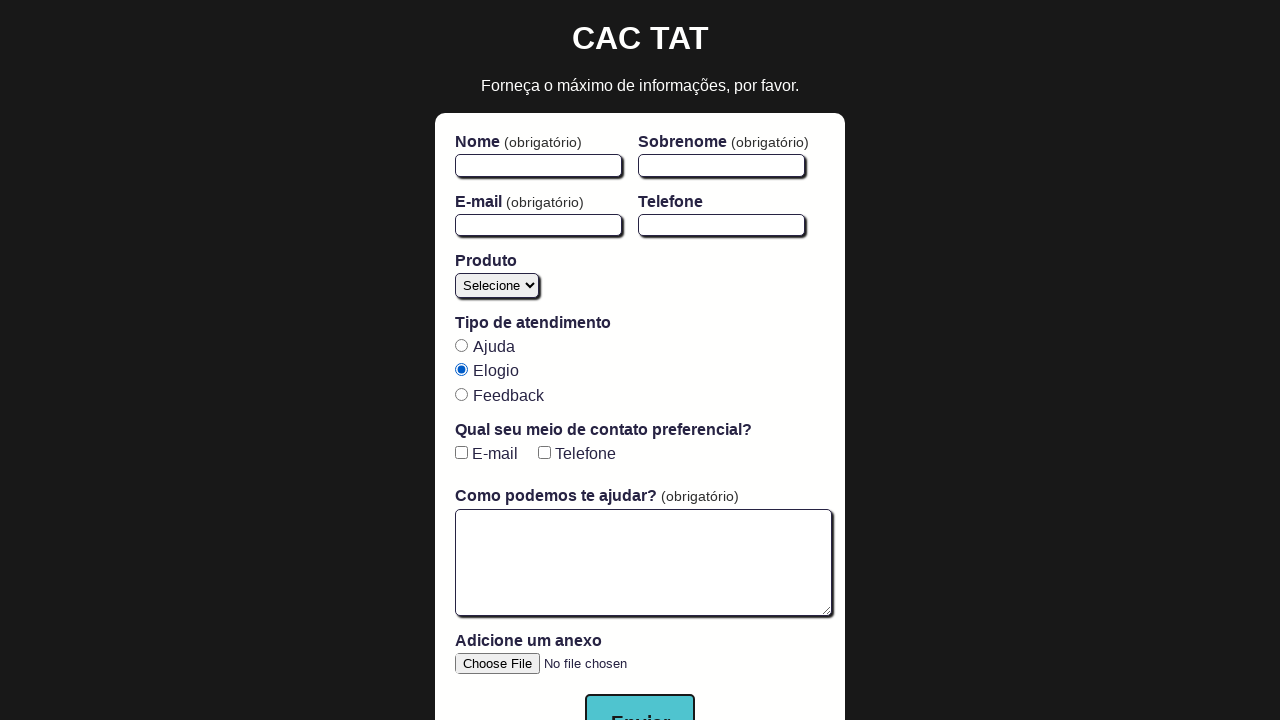

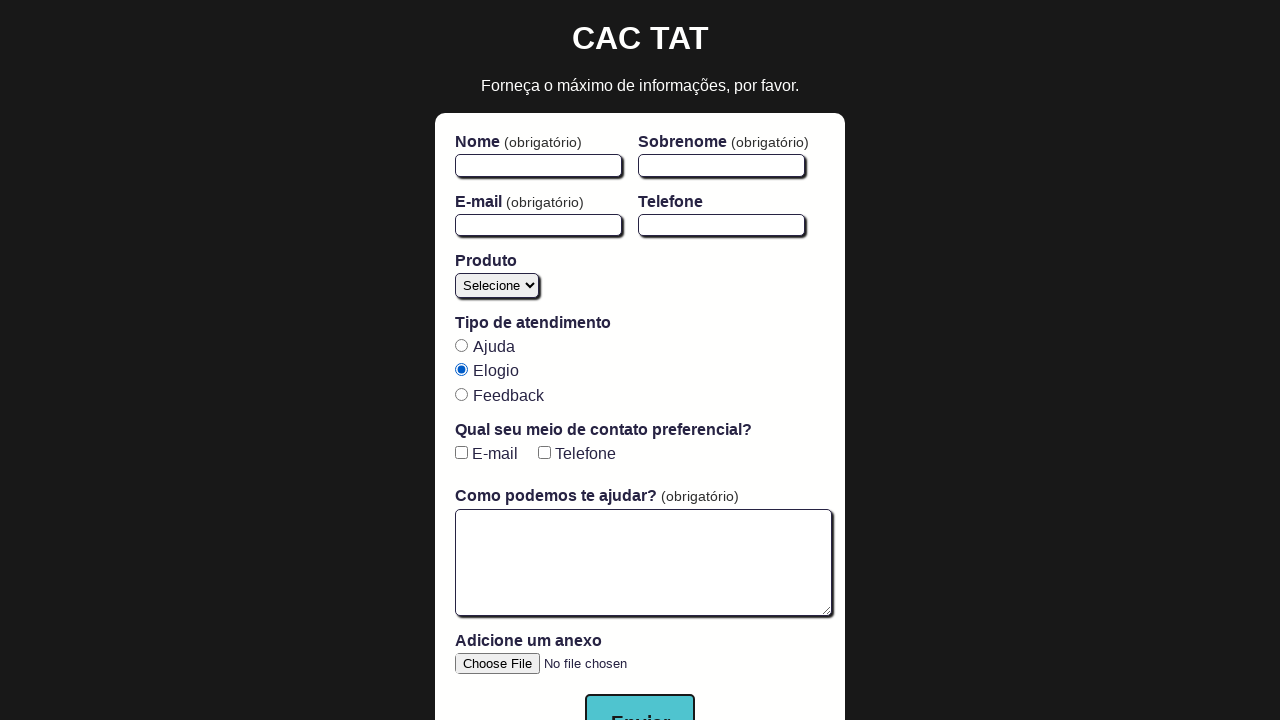